Tests mouse hover action over a menu item

Starting URL: https://demoqa.com/menu/

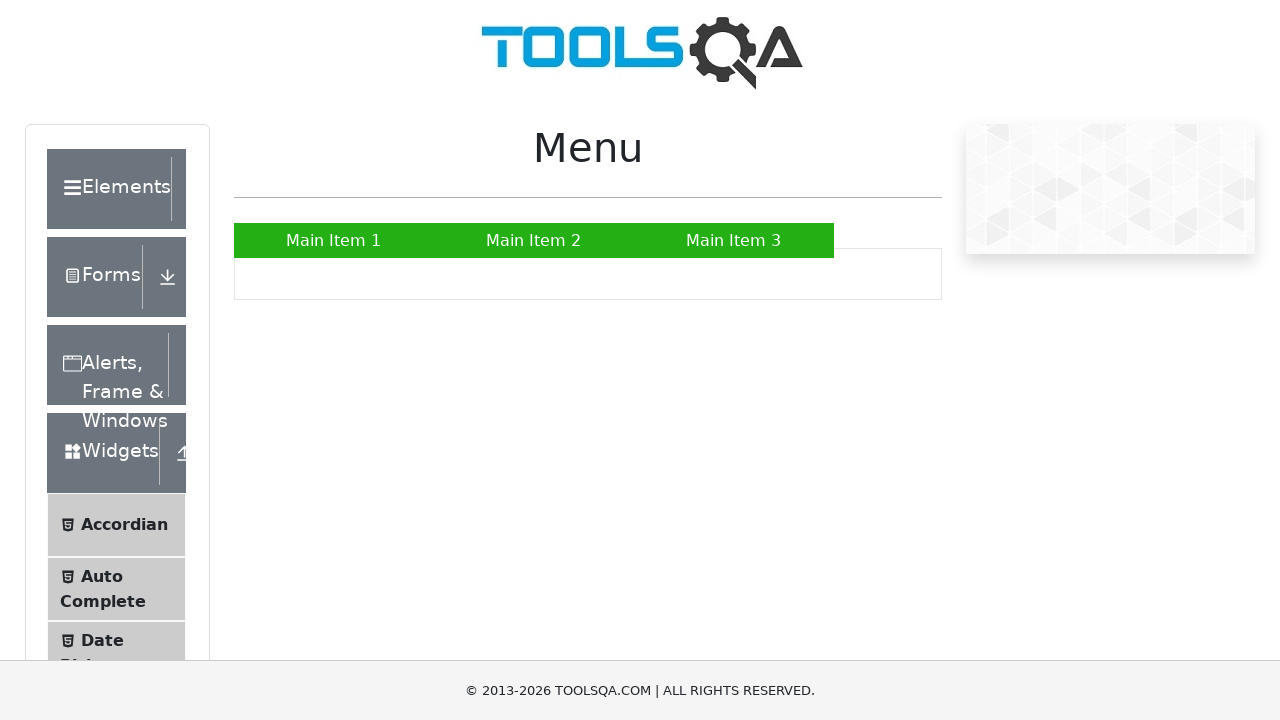

Navigated to menu page at https://demoqa.com/menu/
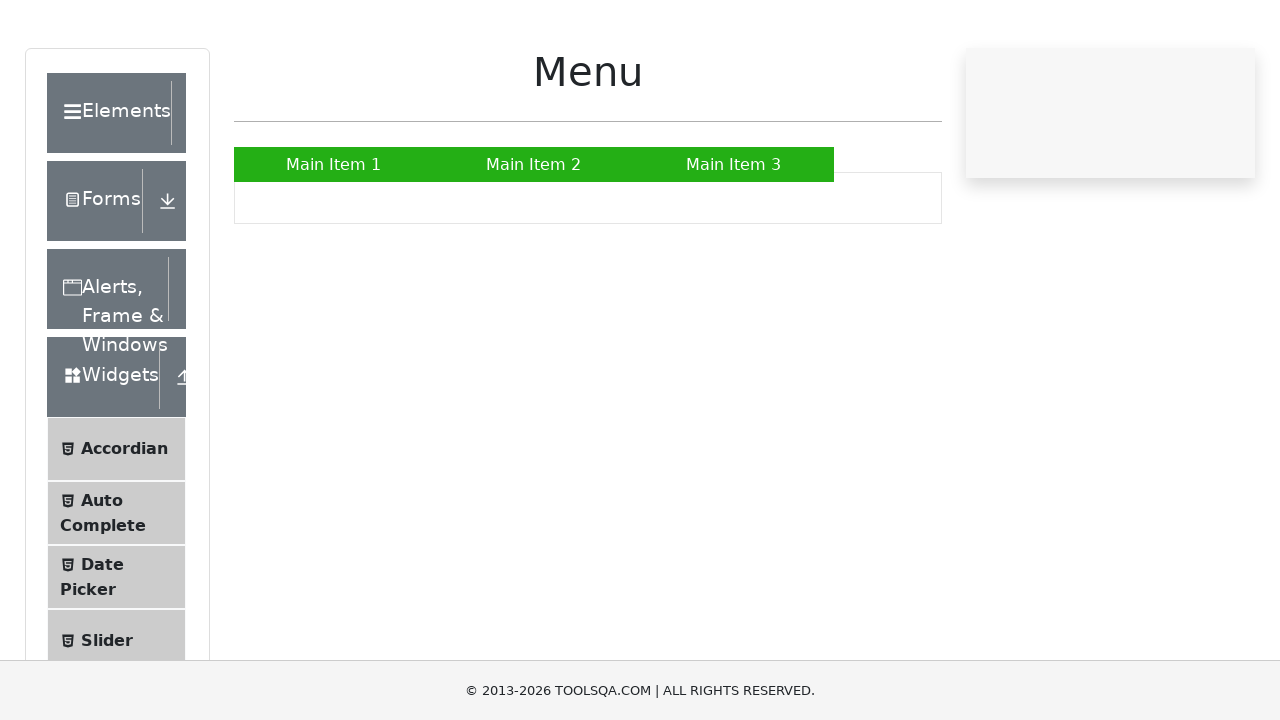

Hovered mouse over Main Item 2 menu item at (534, 240) on text=Main Item 2
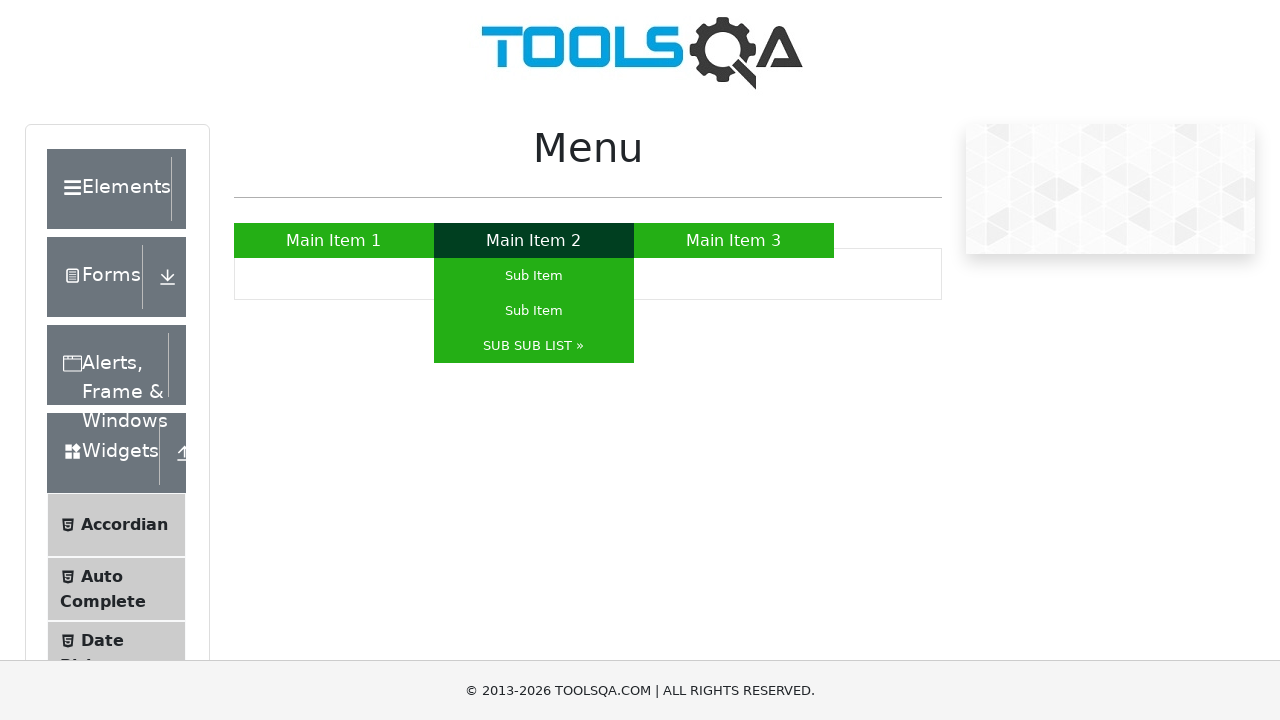

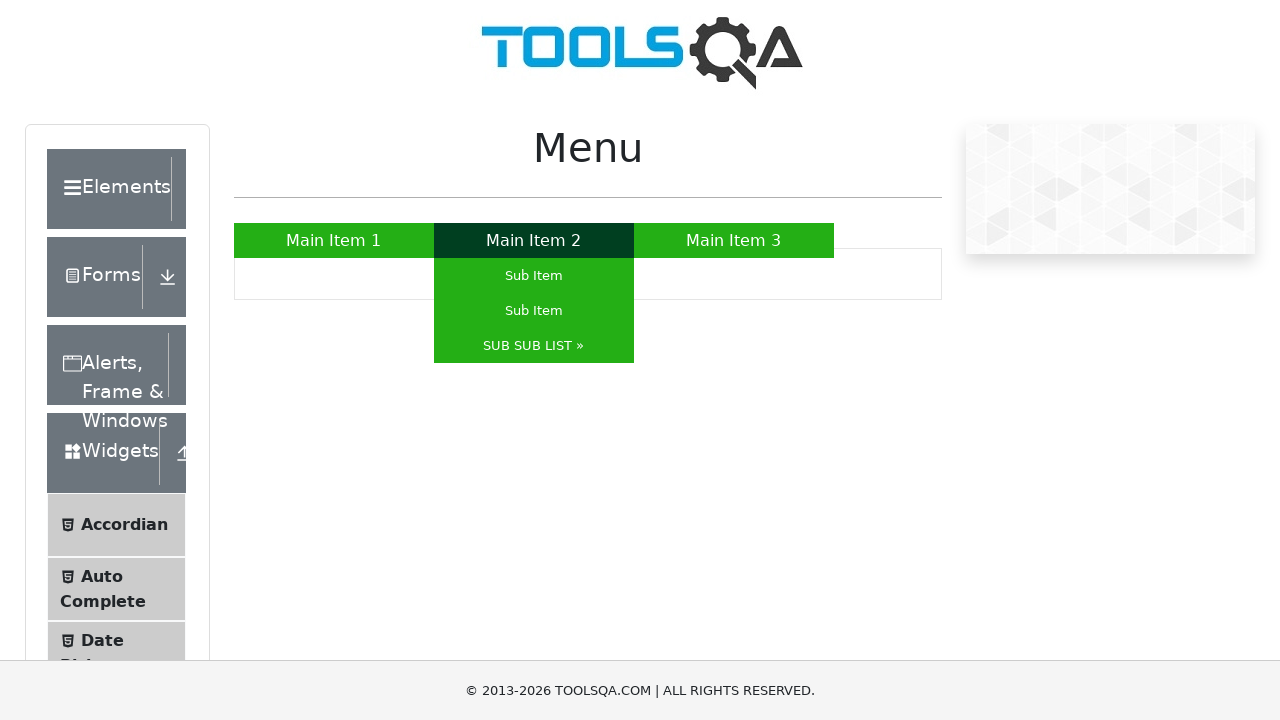